Tests window handling with a wait before clicking, then switches to new window and verifies its title

Starting URL: https://the-internet.herokuapp.com/windows

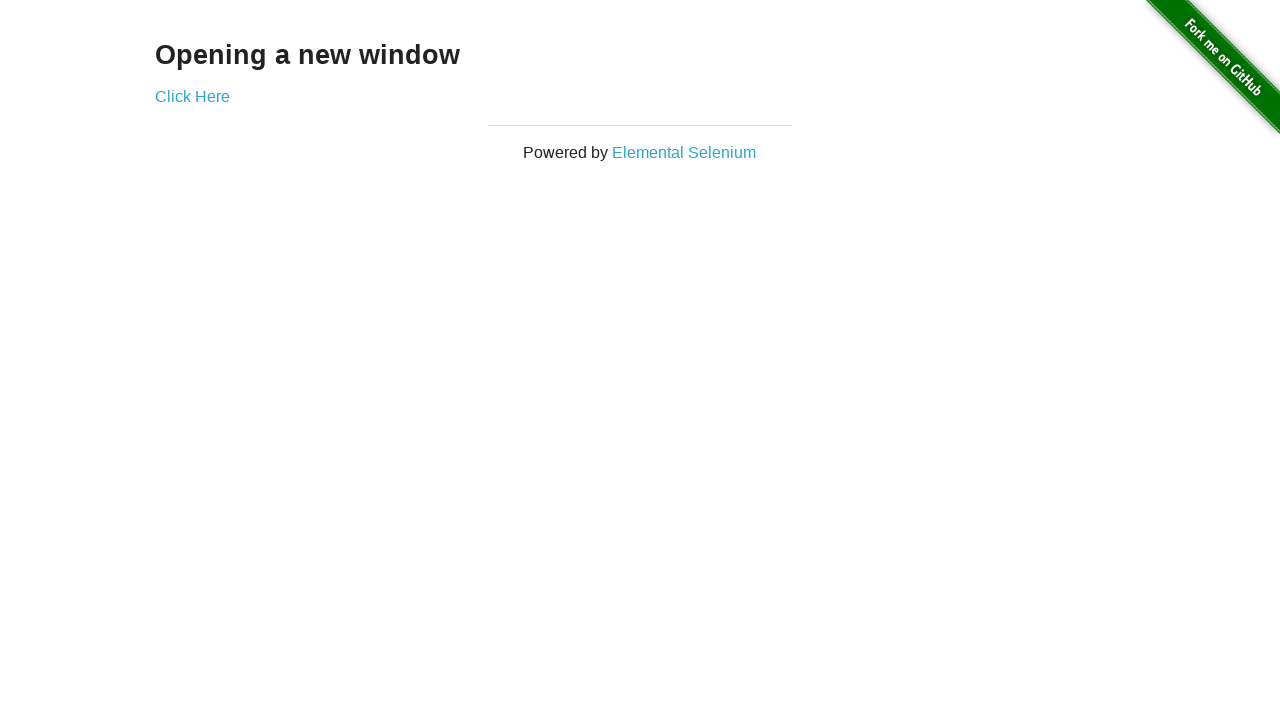

Waited 3 seconds before clicking
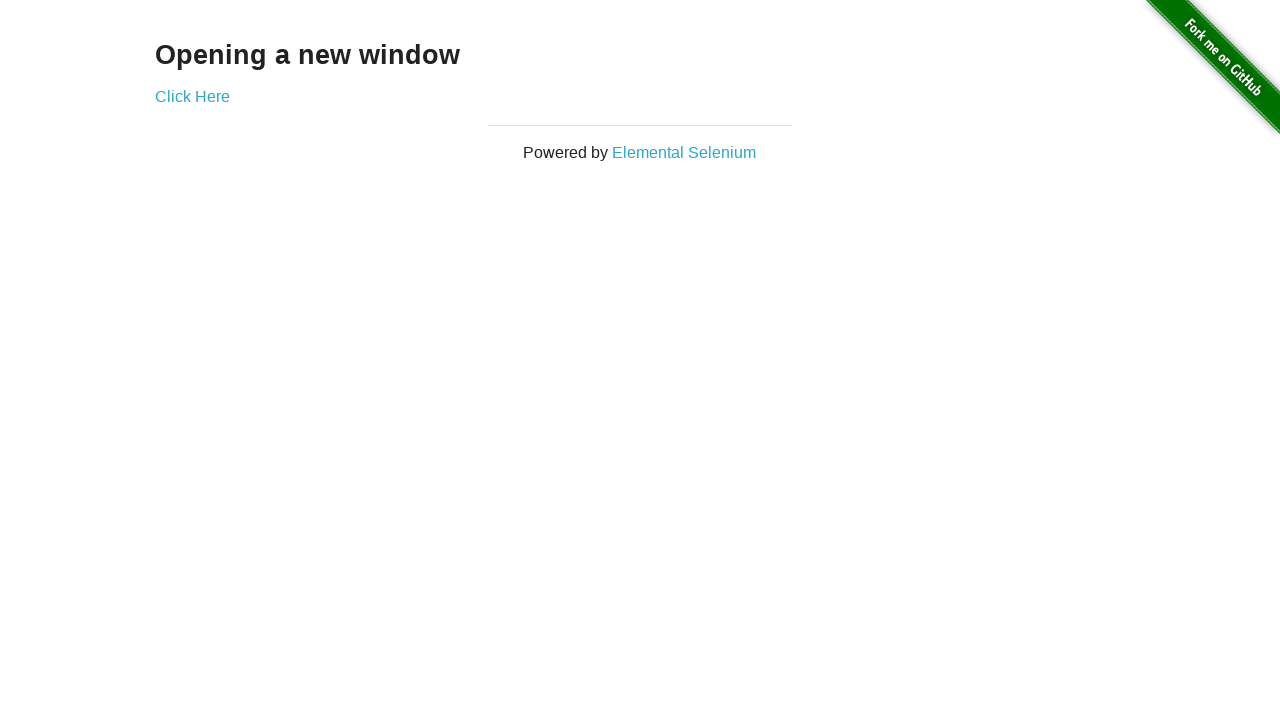

Clicked 'Click Here' link to open new window at (192, 96) on text='Click Here'
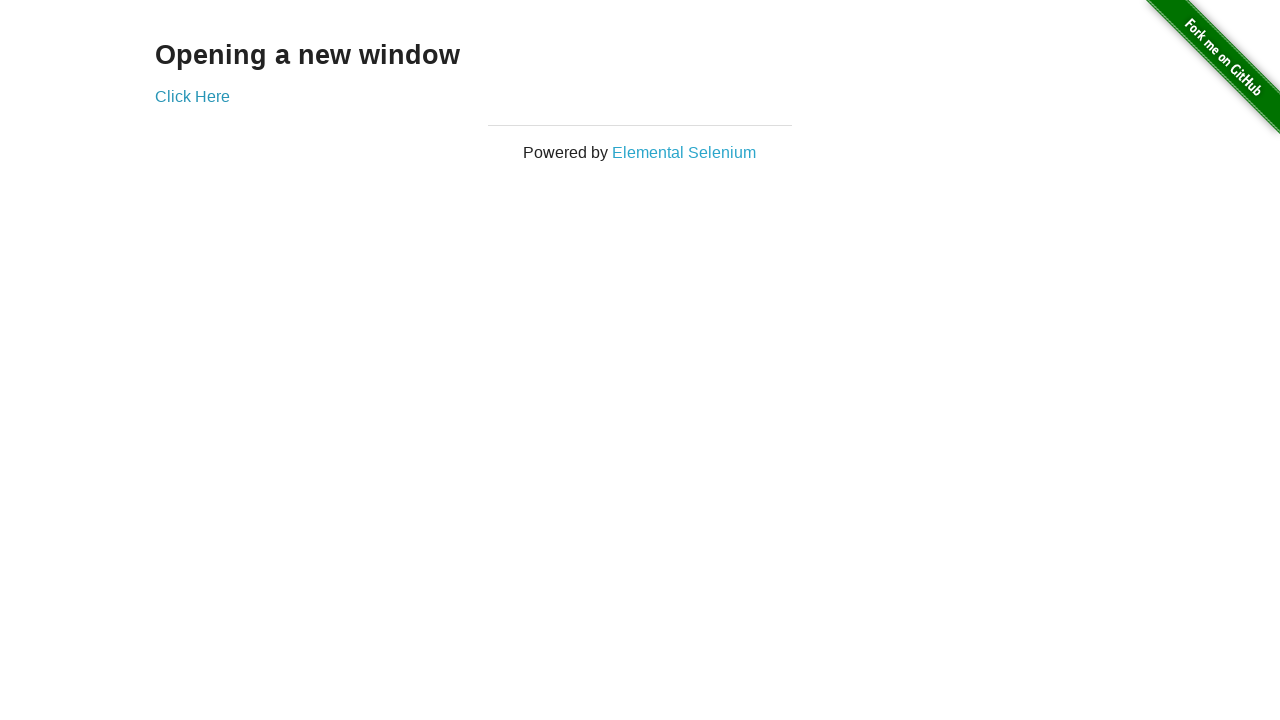

Retrieved all pages/windows from context
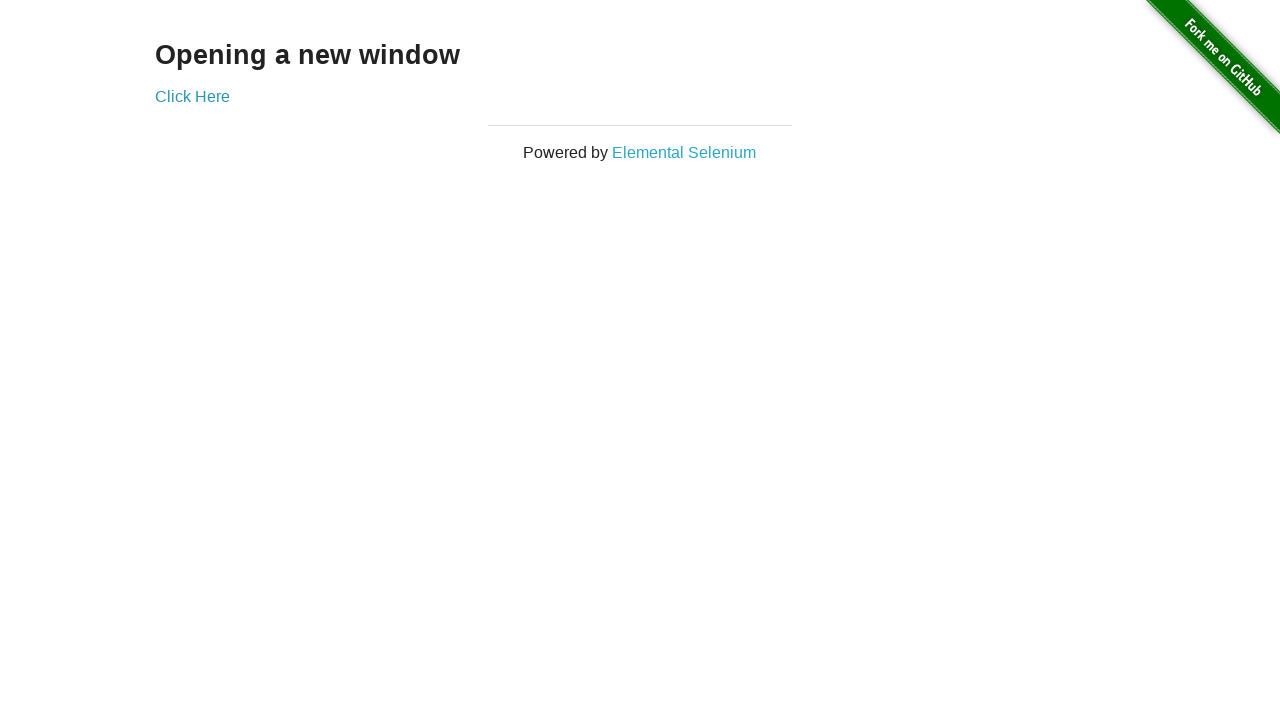

Found new window with 'New Window' in title
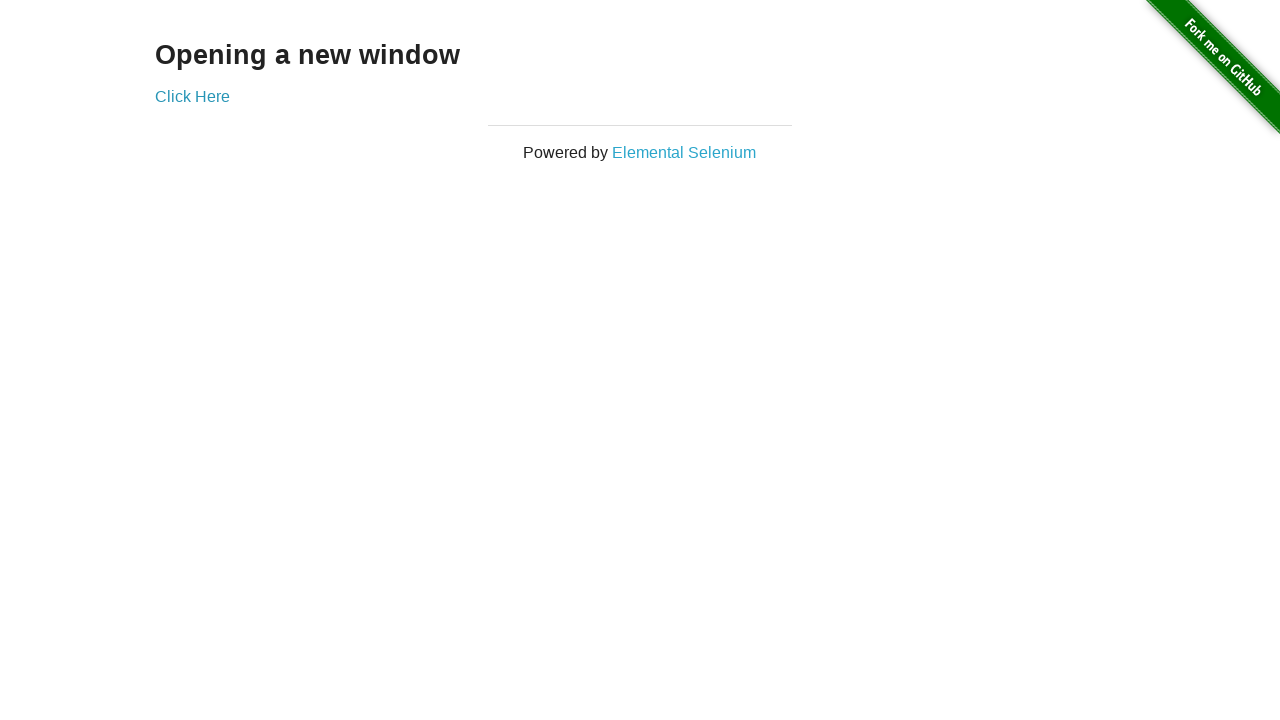

Waited for new window to fully load
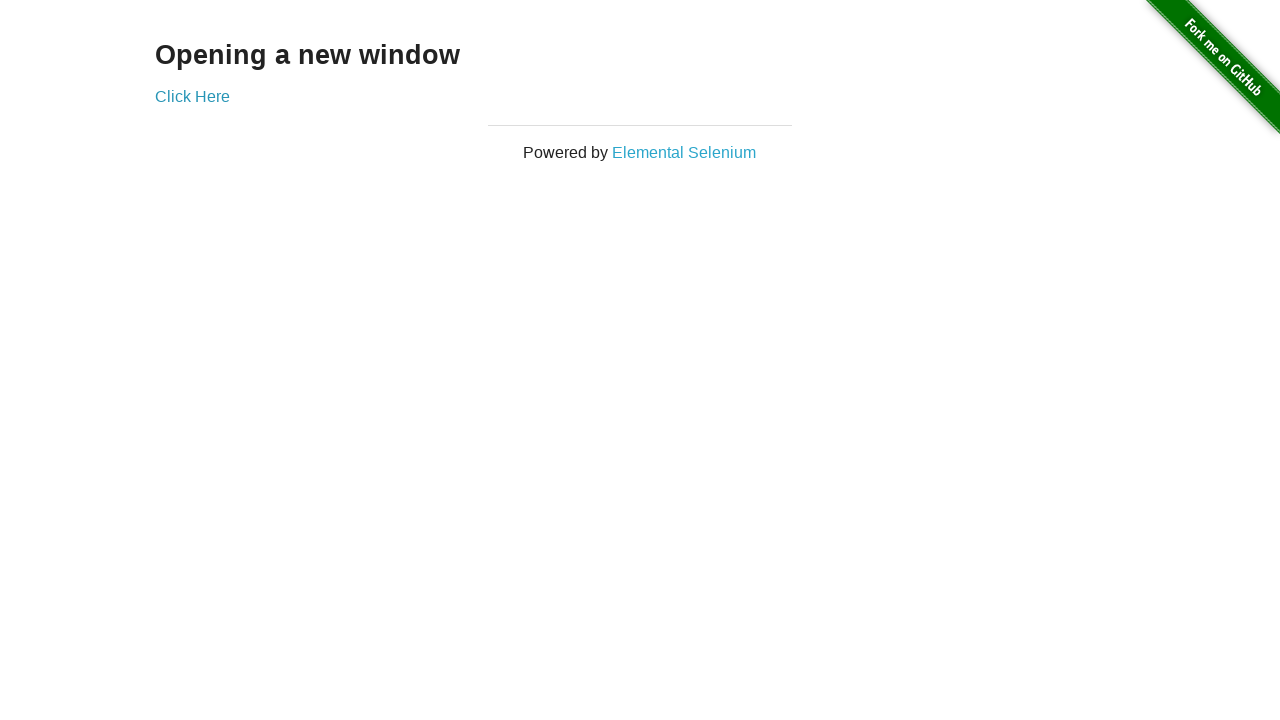

Verified new window title is 'New Window'
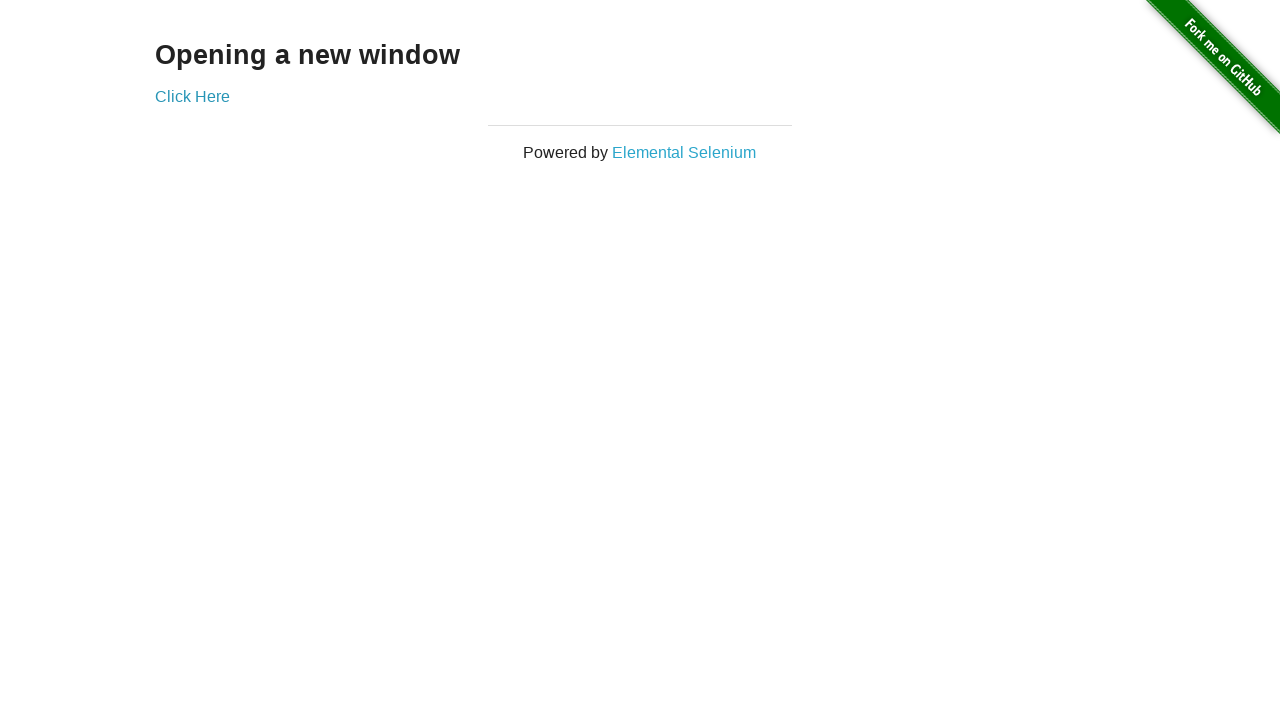

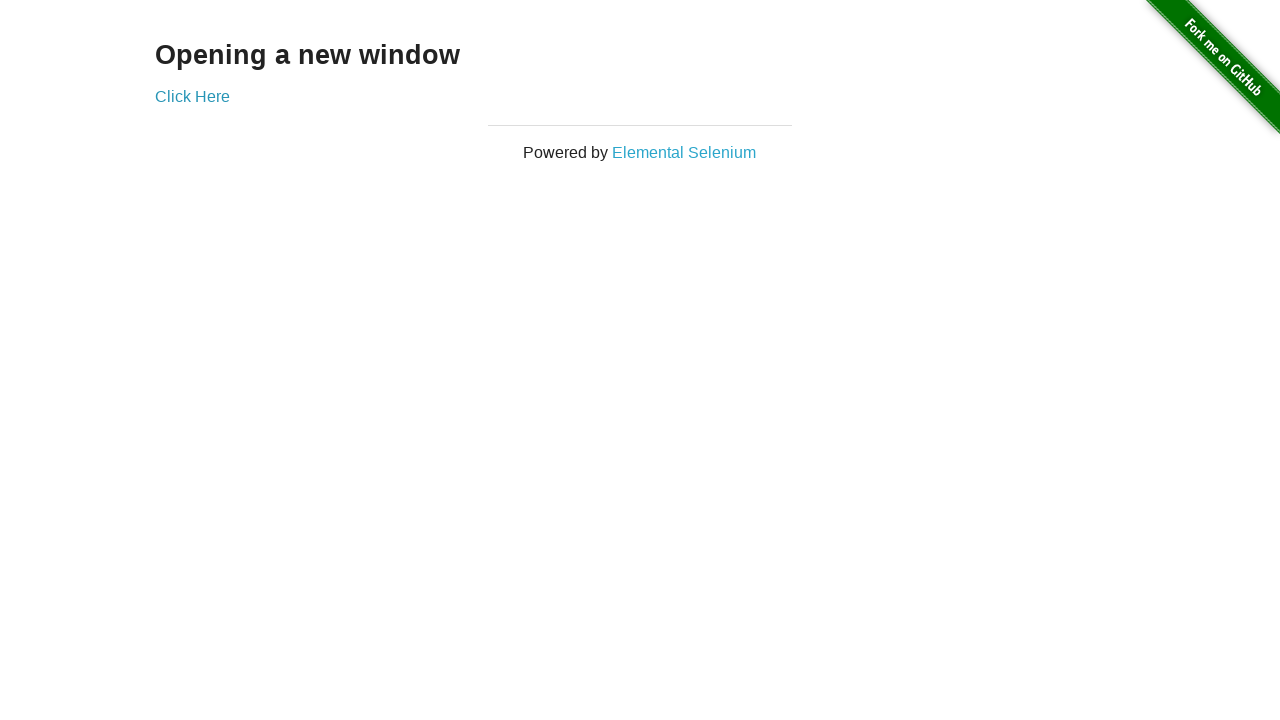